Tests mouse hover functionality by revealing hidden menu content and clicking on the "Top" link

Starting URL: https://rahulshettyacademy.com/AutomationPractice/

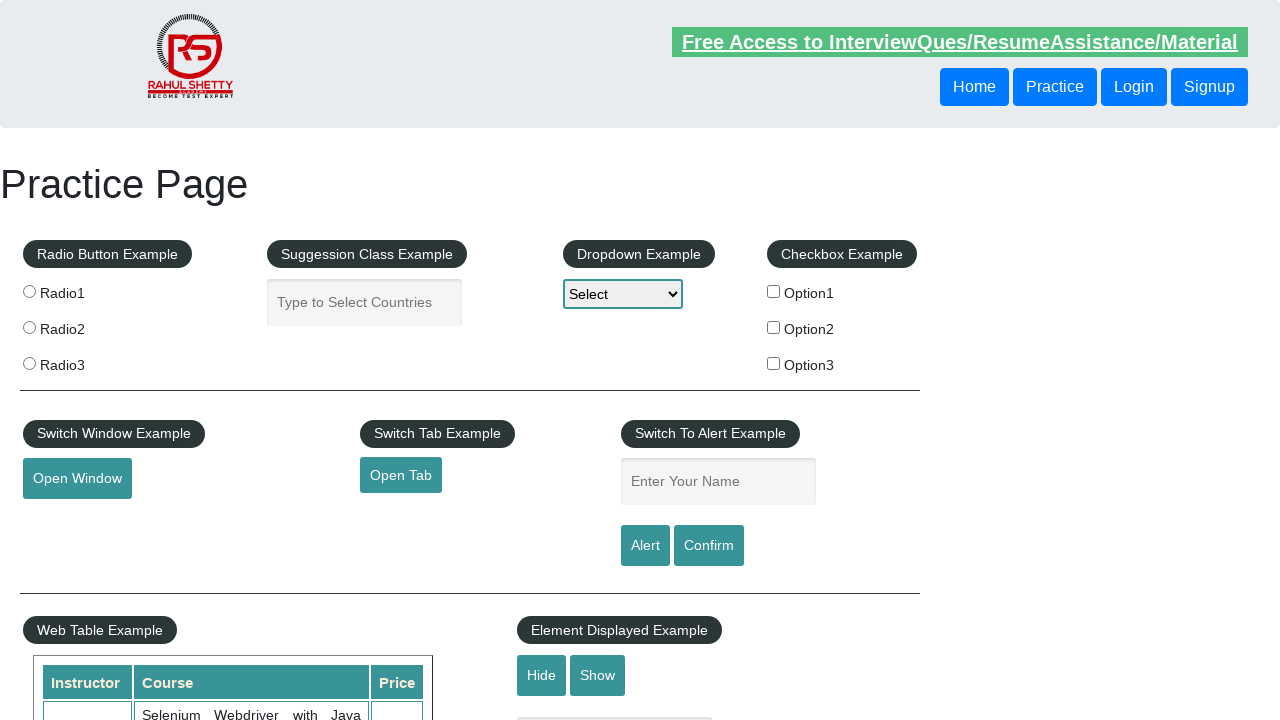

Revealed hidden mouse hover content by setting display to block
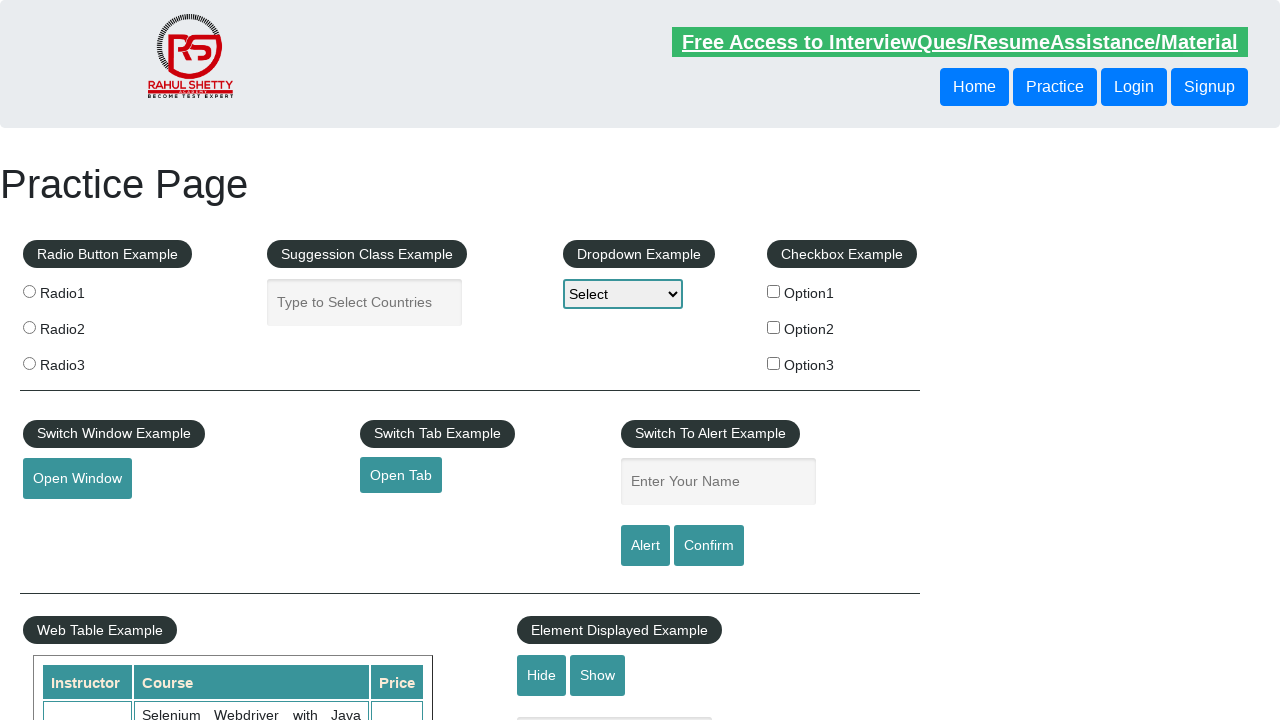

Clicked on the 'Top' link from the revealed menu at (103, 360) on text=Top
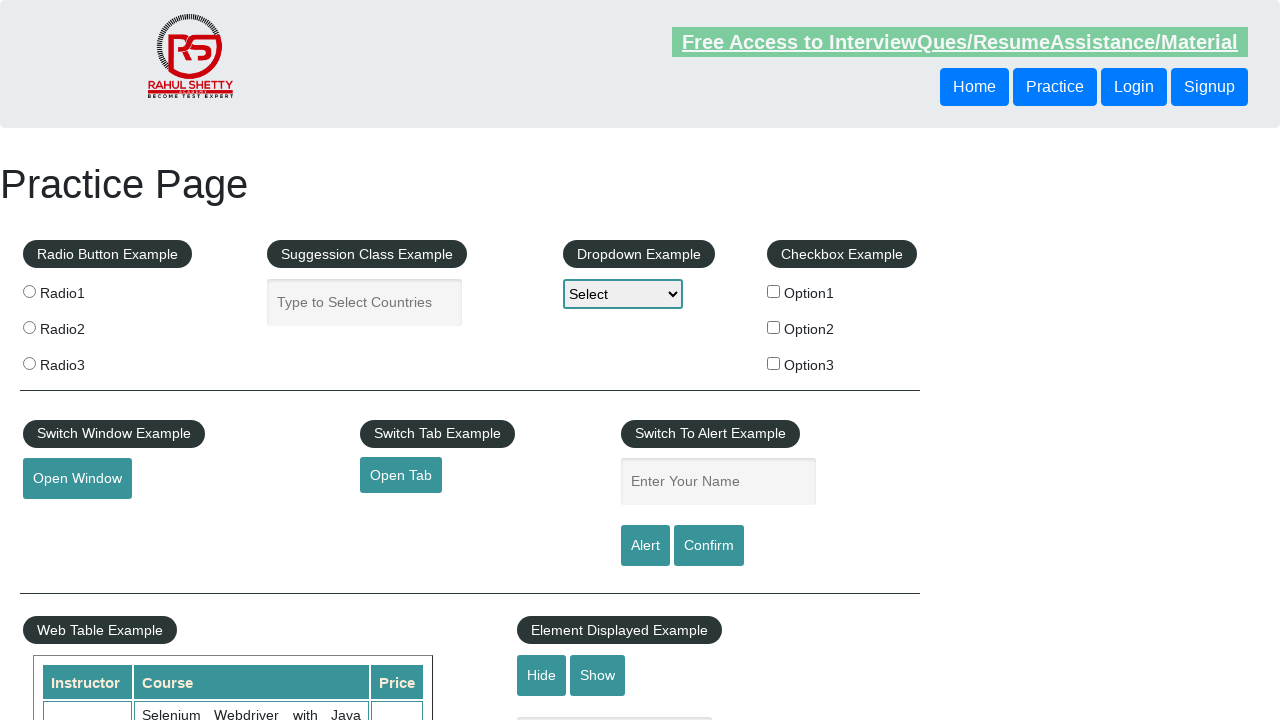

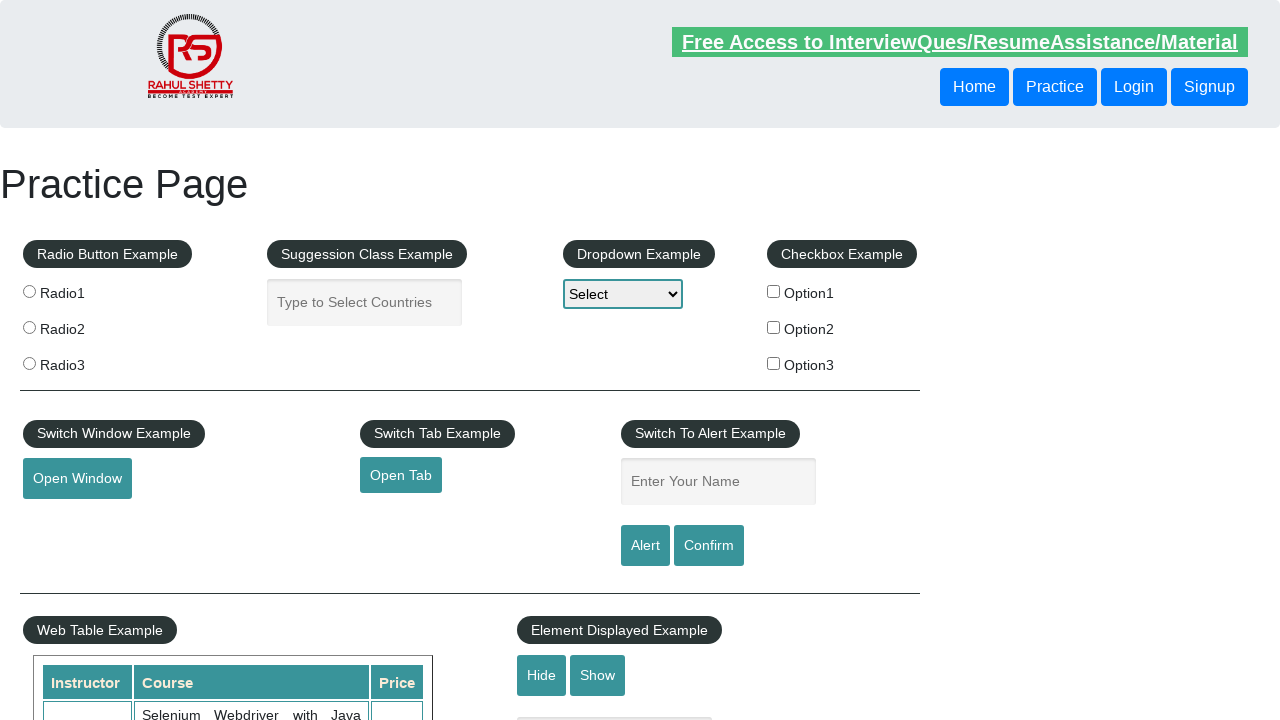